Tests window handling functionality by opening multiple child windows, switching between them, and closing them in sequence

Starting URL: https://the-internet.herokuapp.com/windows

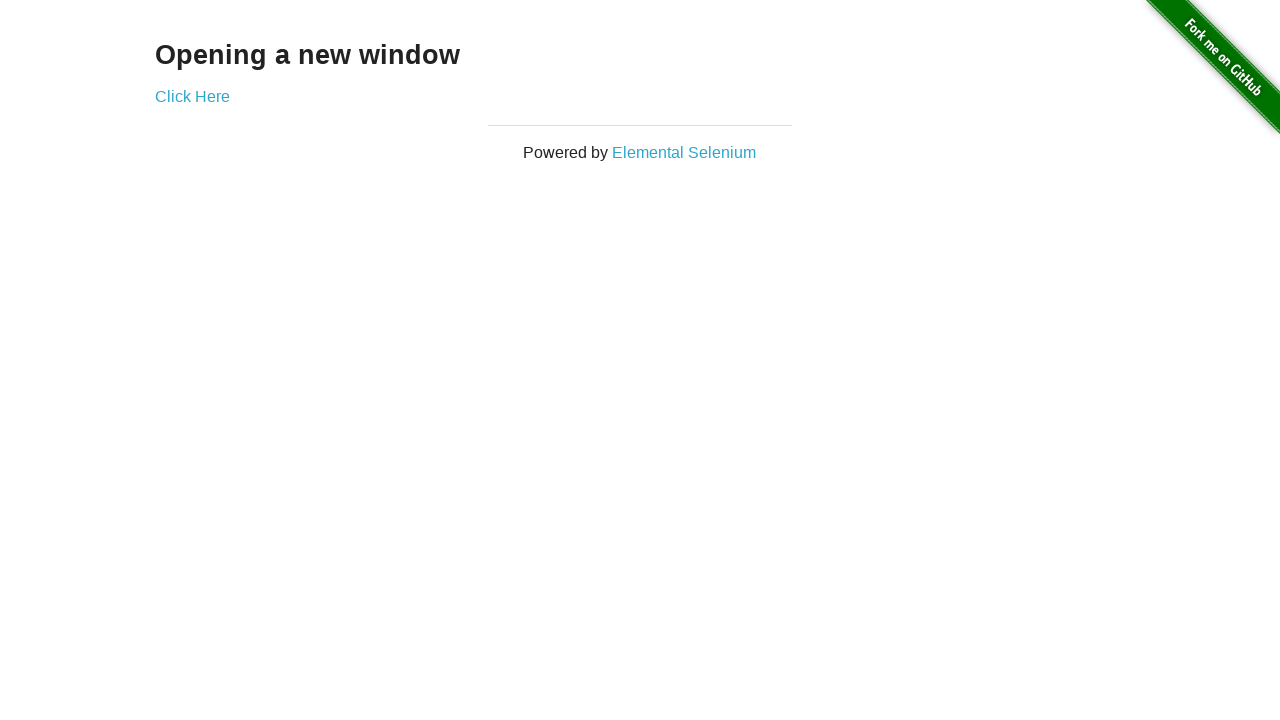

Stored reference to parent window
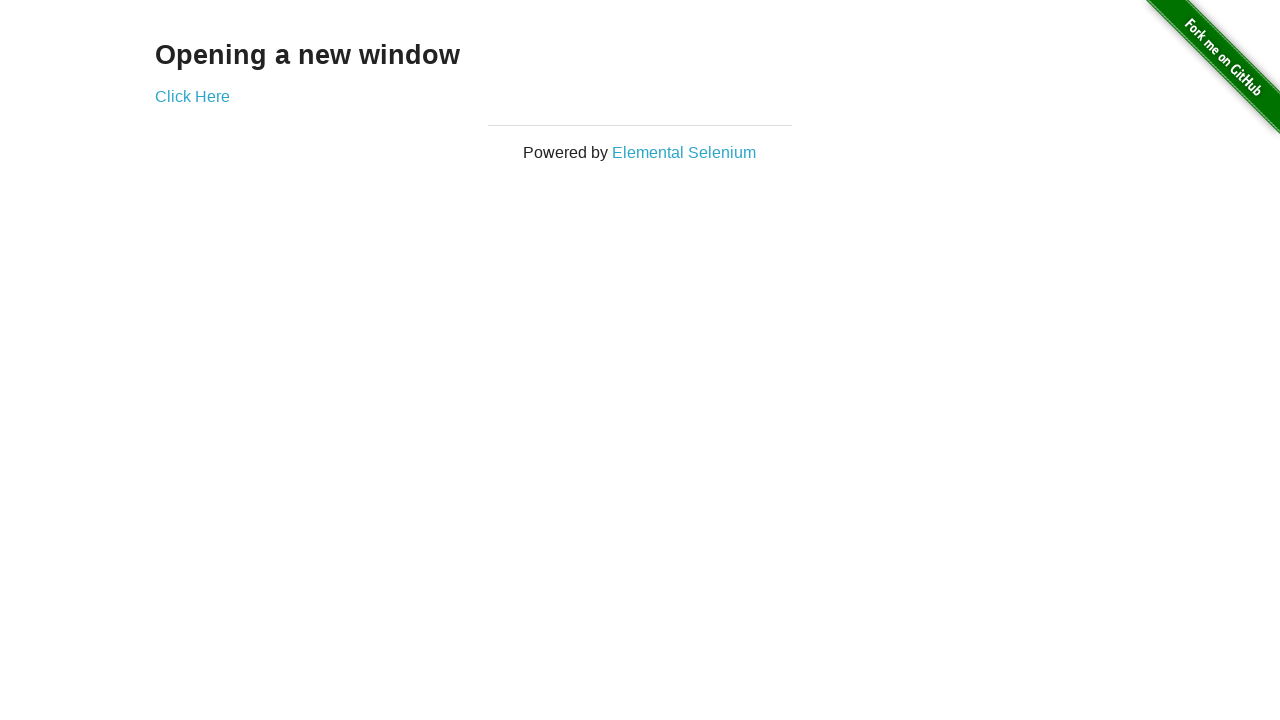

Clicked 'Click Here' button and opened first child window at (192, 96) on text='Click Here'
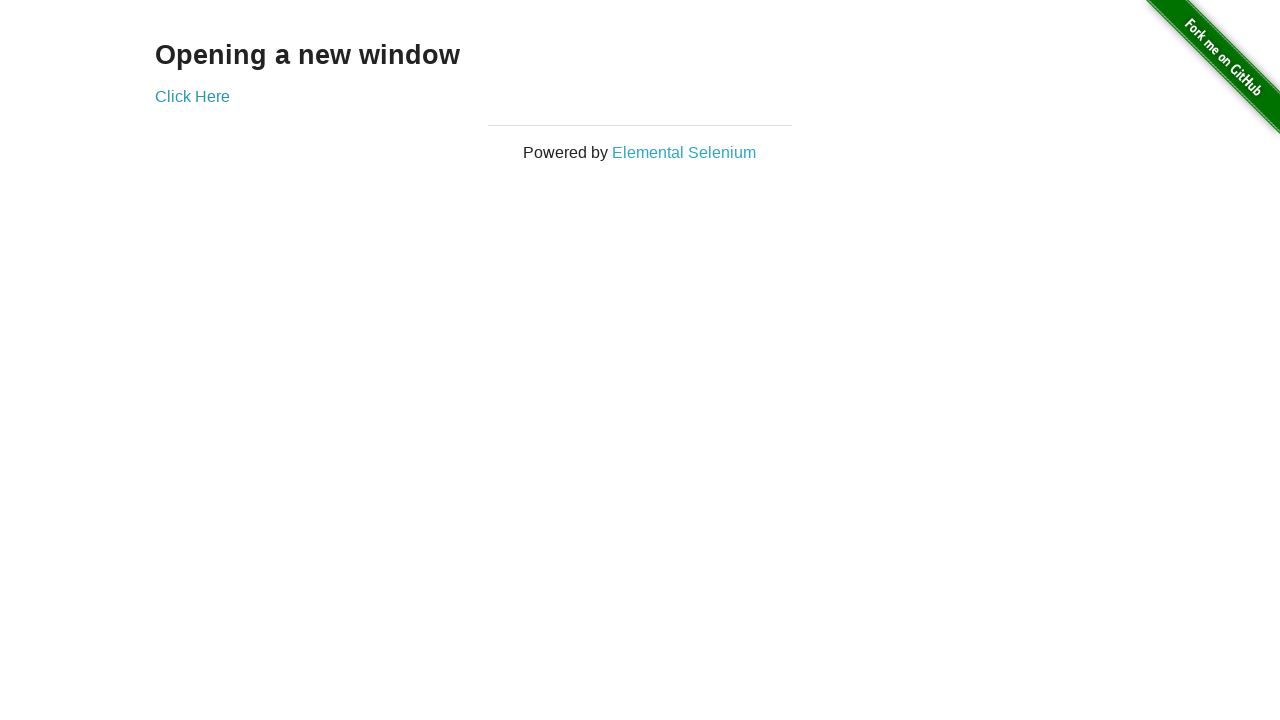

Captured reference to first child window
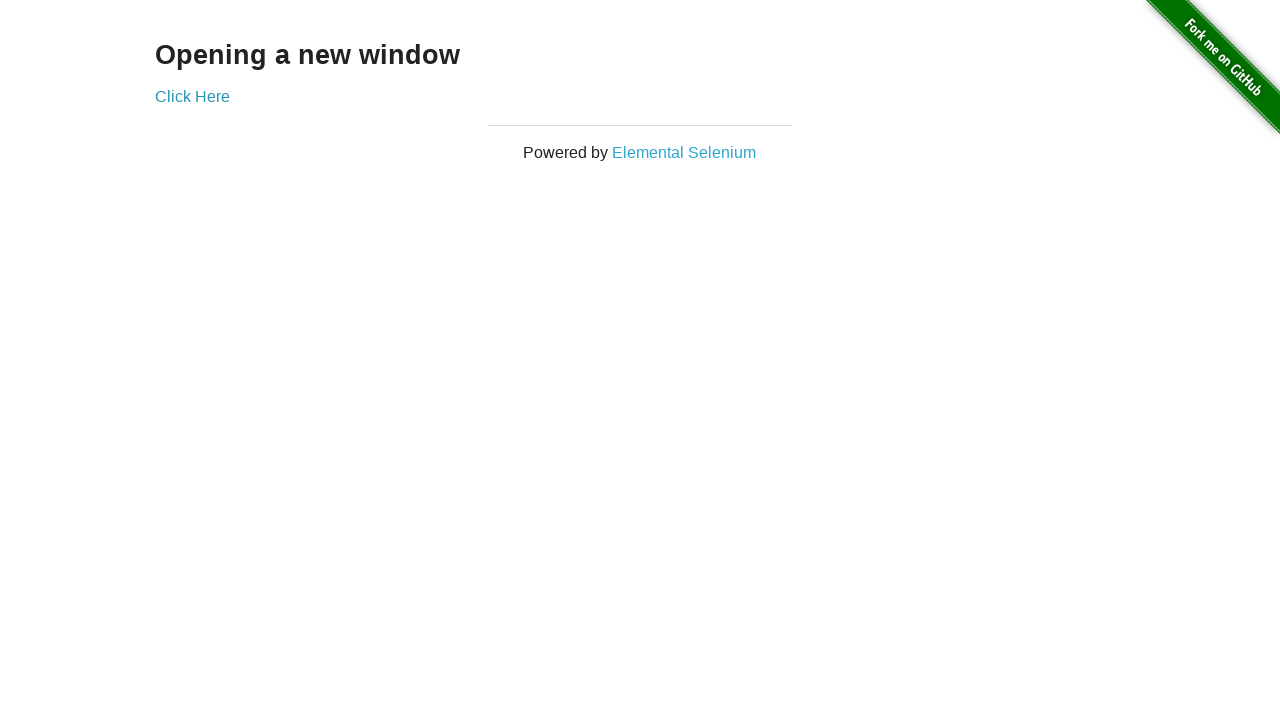

First child window loaded and h3 element is visible
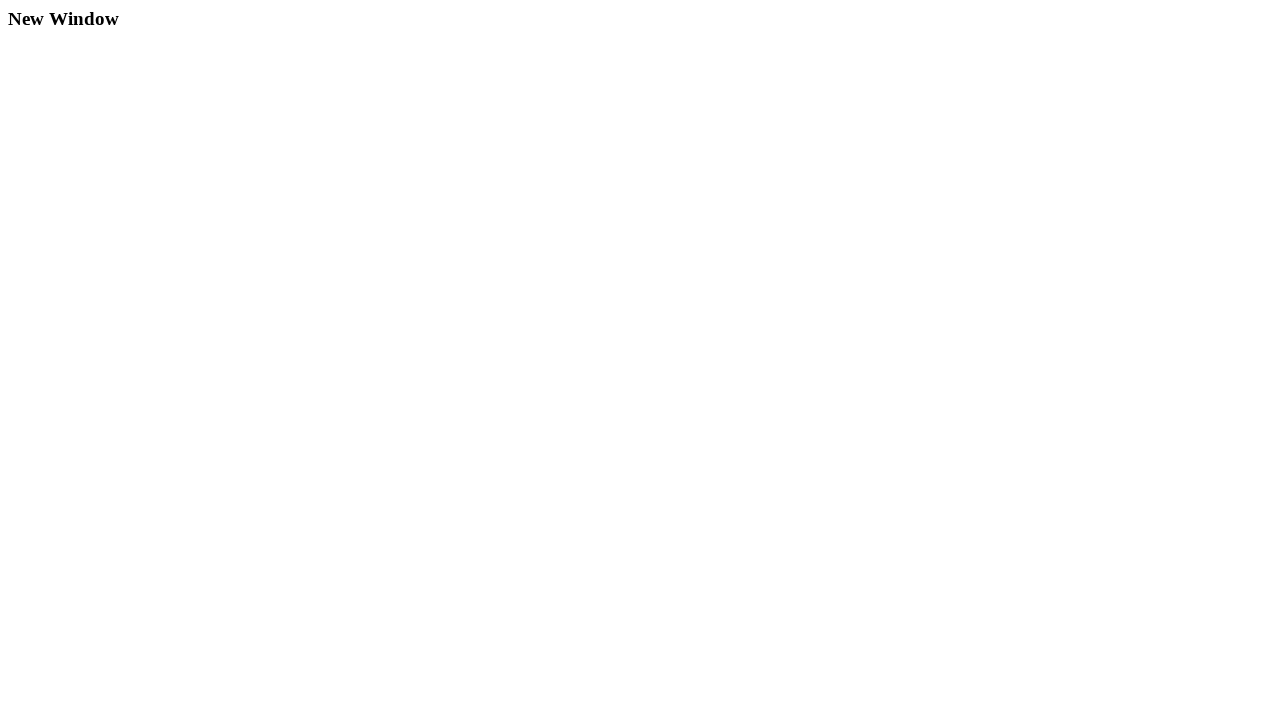

Clicked 'Click Here' button again and opened second child window at (192, 96) on text='Click Here'
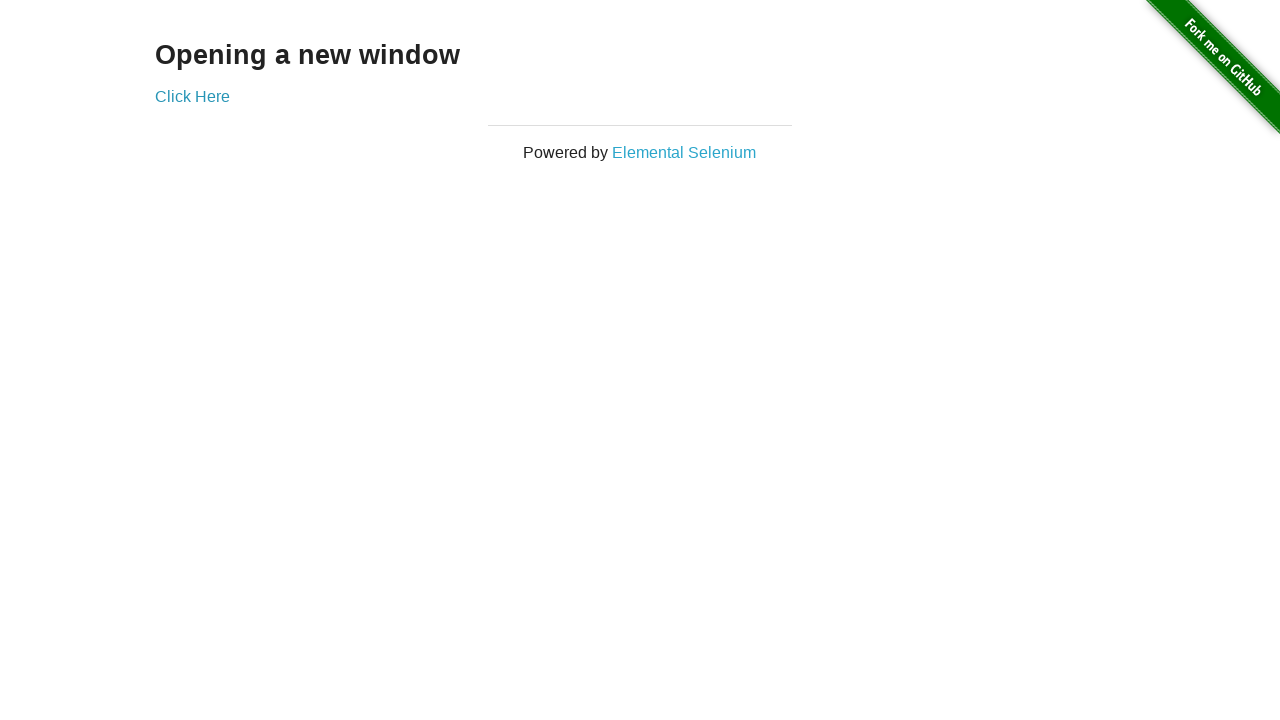

Captured reference to second child window
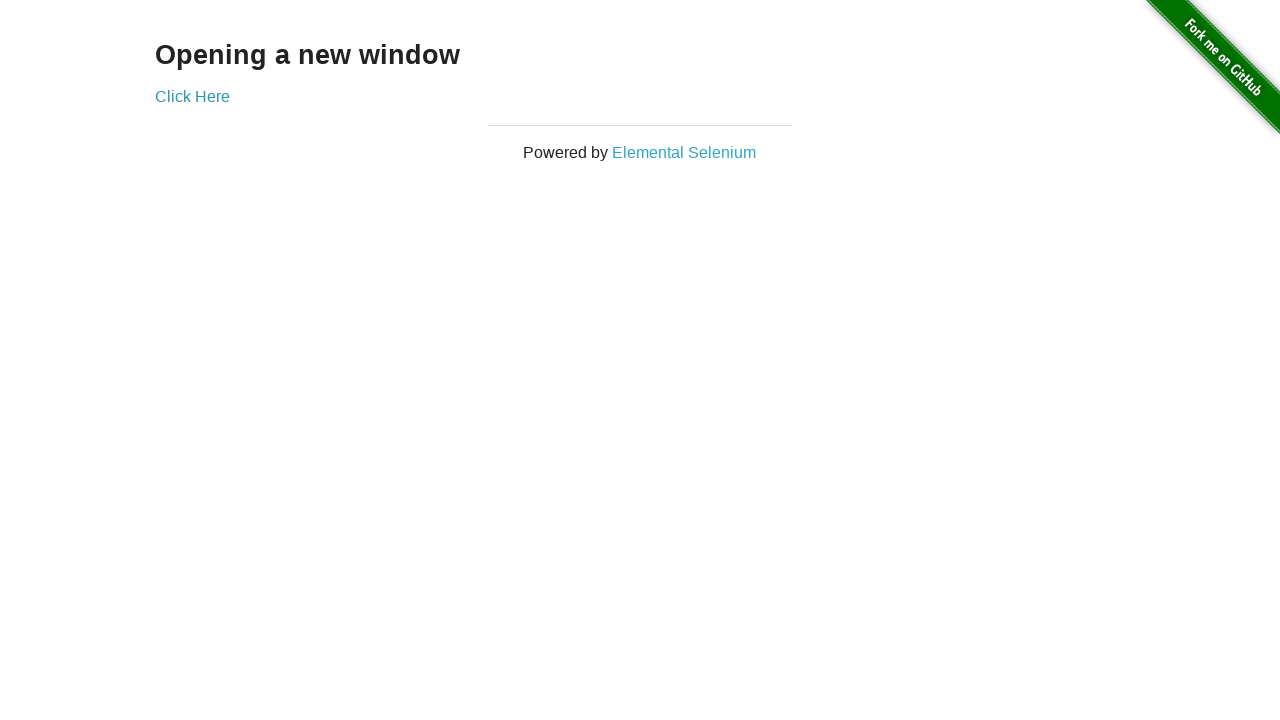

Second child window loaded and h3 element is visible
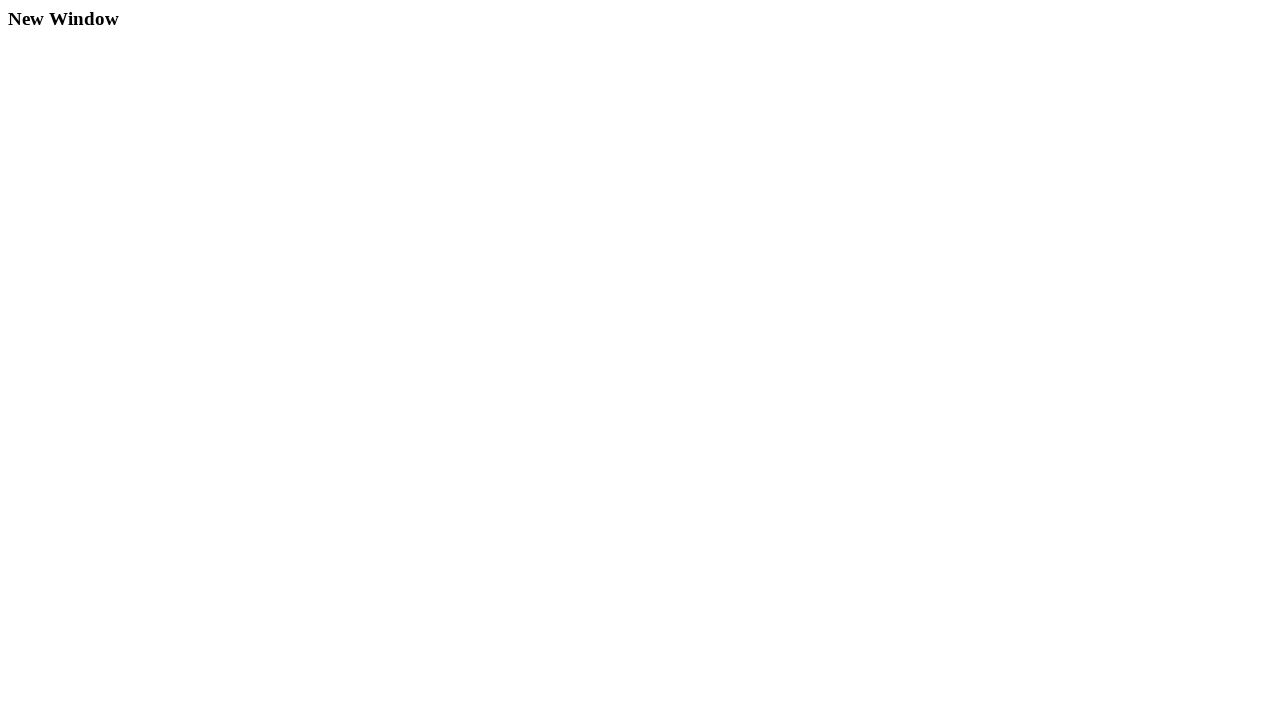

Closed second child window
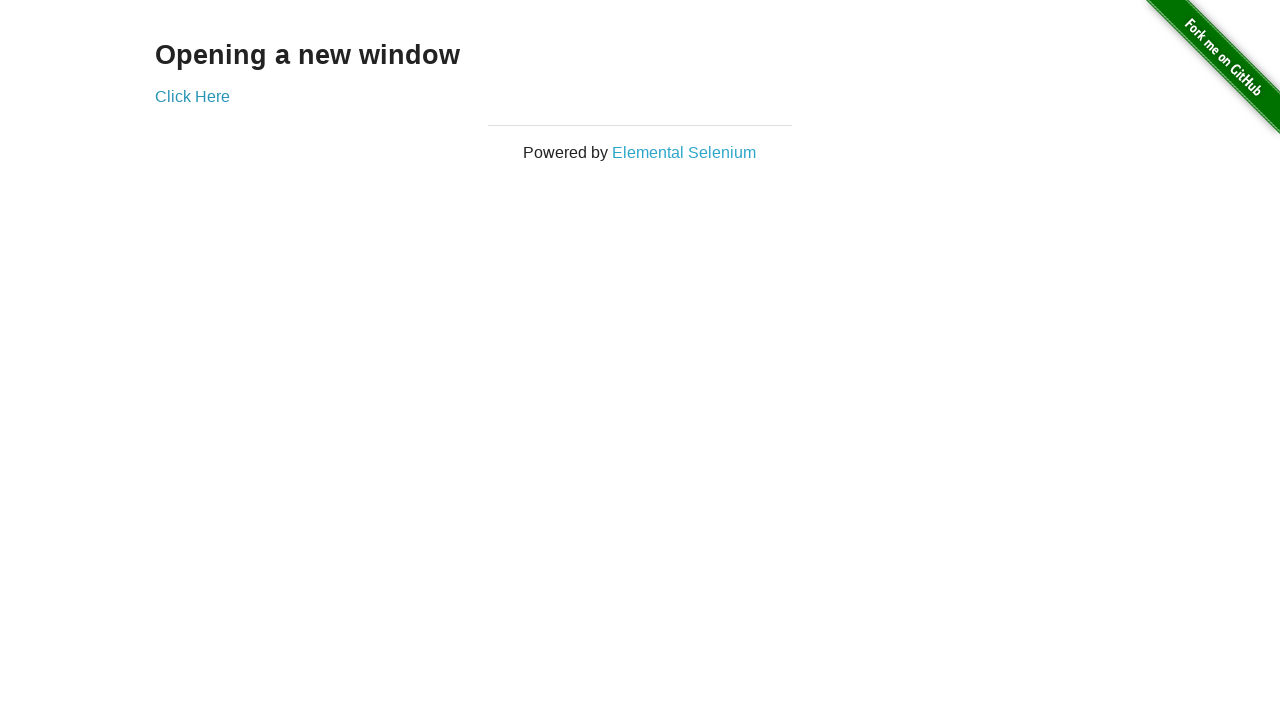

Closed first child window
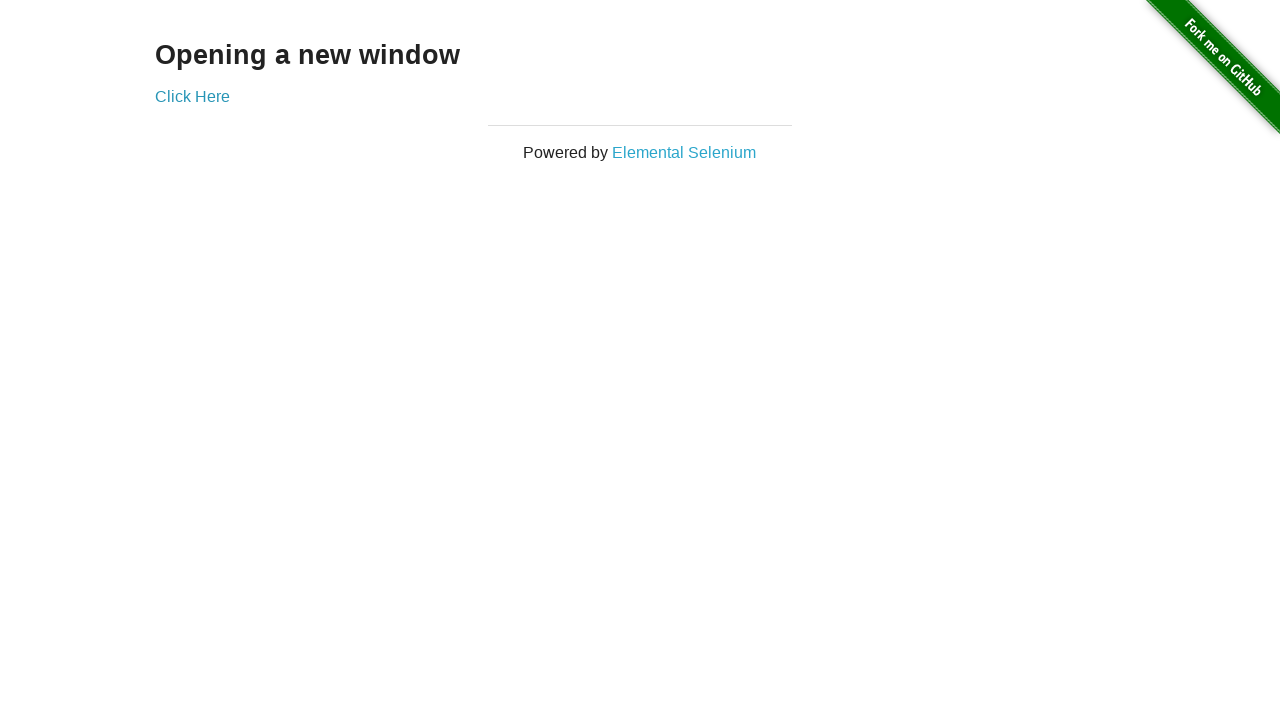

Parent window remains active after closing all child windows
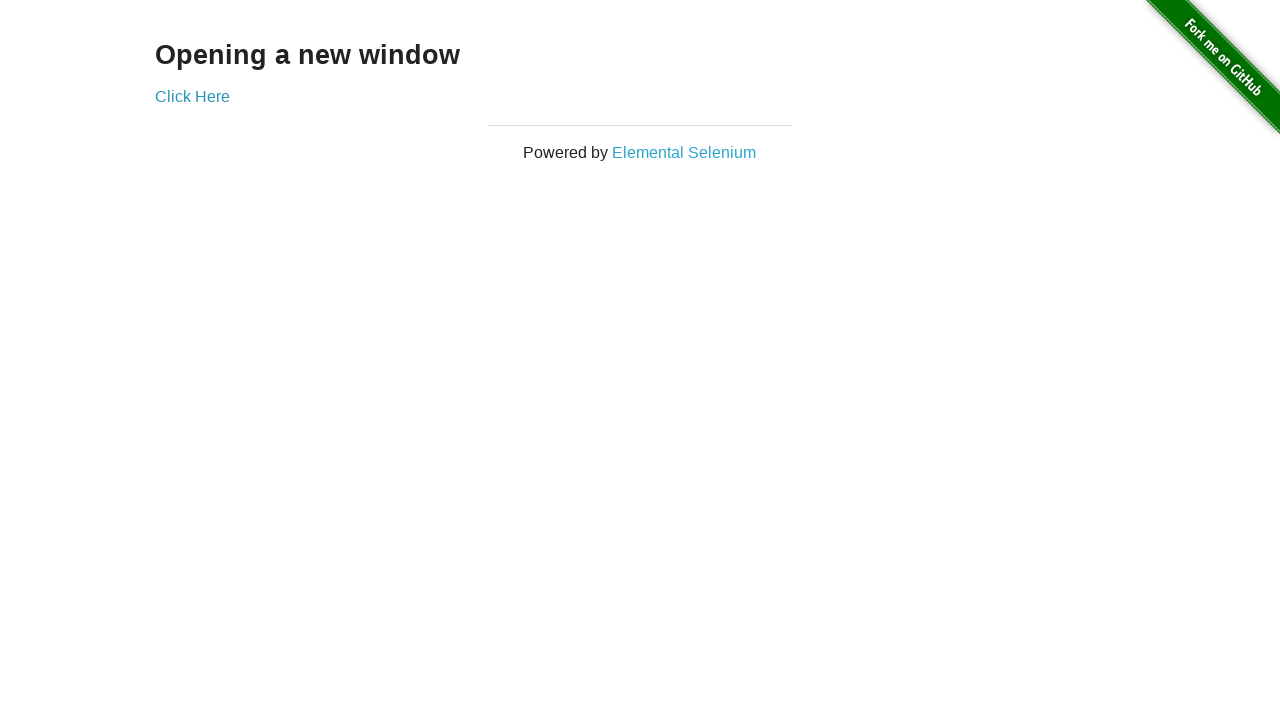

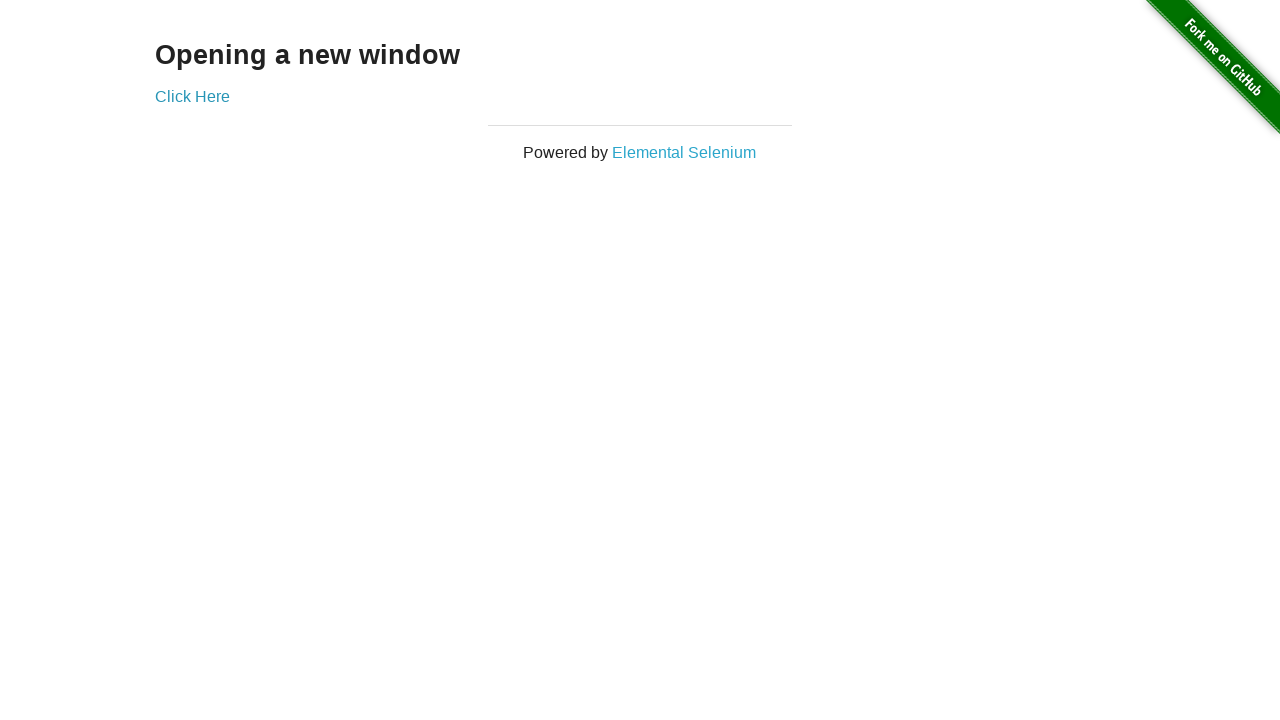